Tests confirm alert functionality by clicking a button to trigger a confirmation dialog, accepting it, and verifying the success message

Starting URL: https://demoqa.com/alerts

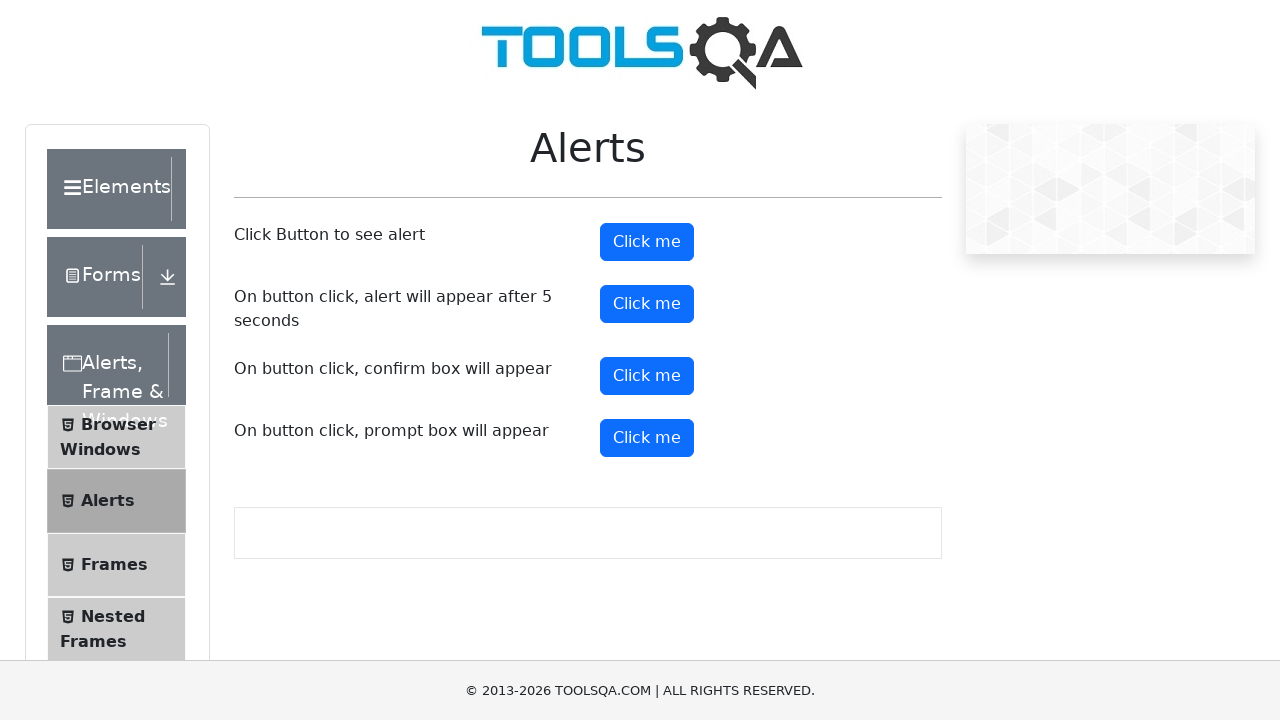

Set up dialog handler to accept confirmation alerts
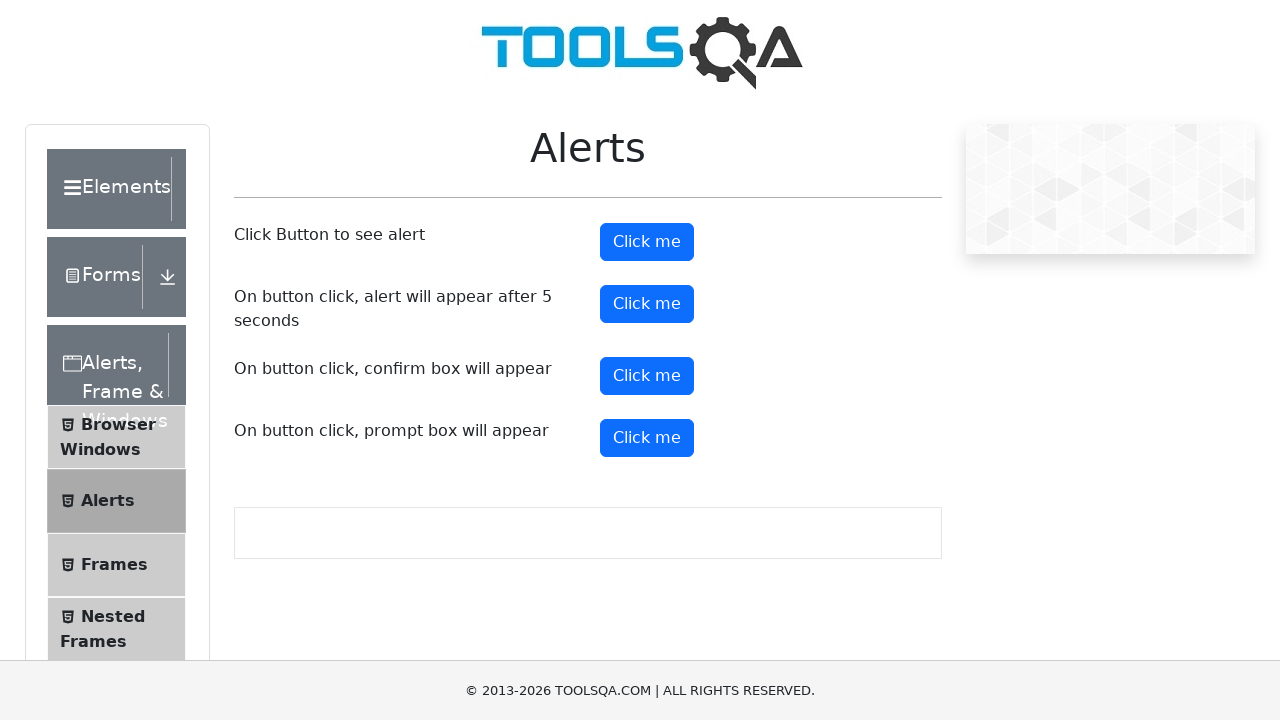

Clicked confirm button to trigger confirmation dialog at (647, 376) on button#confirmButton
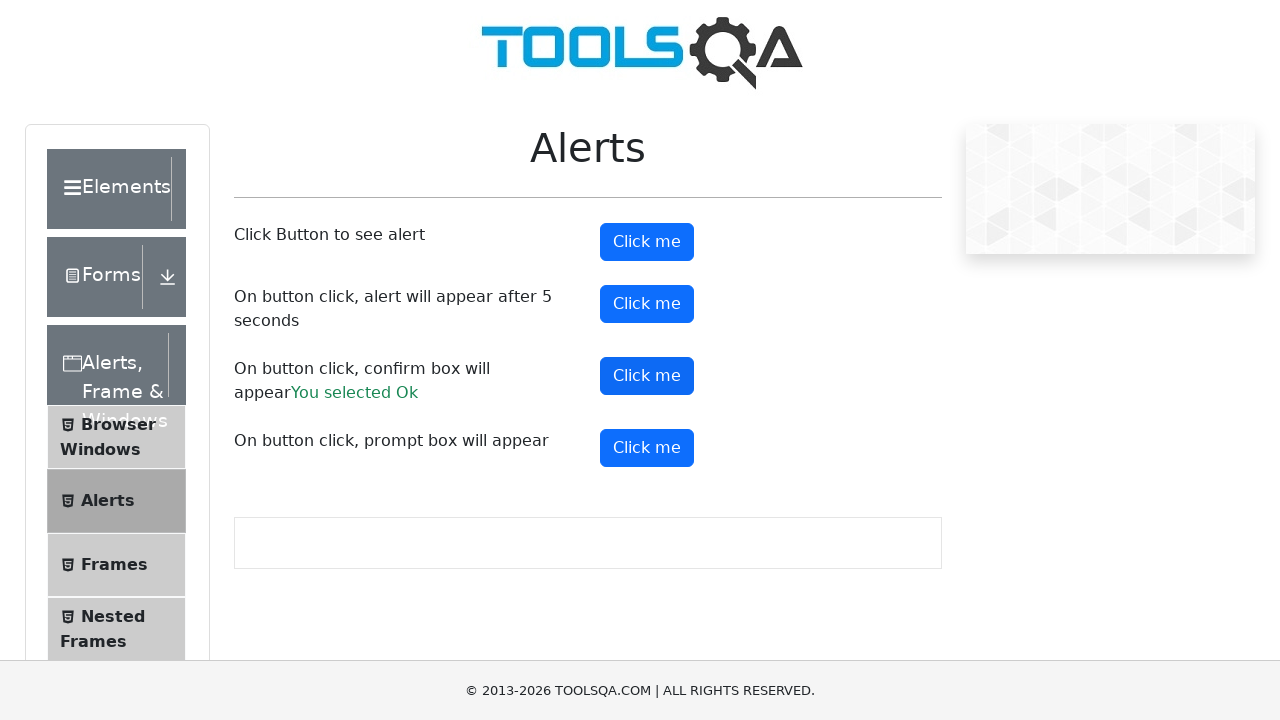

Success message appeared after accepting confirmation dialog
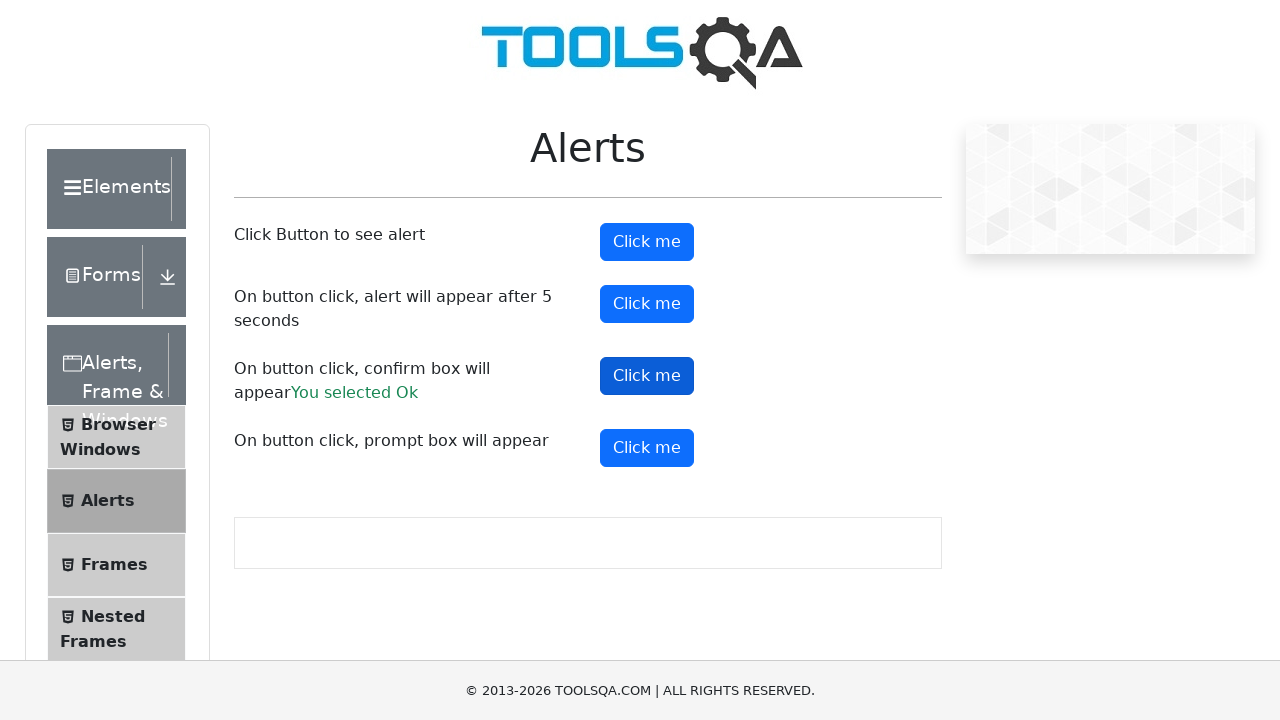

Retrieved success message: 'You selected Ok'
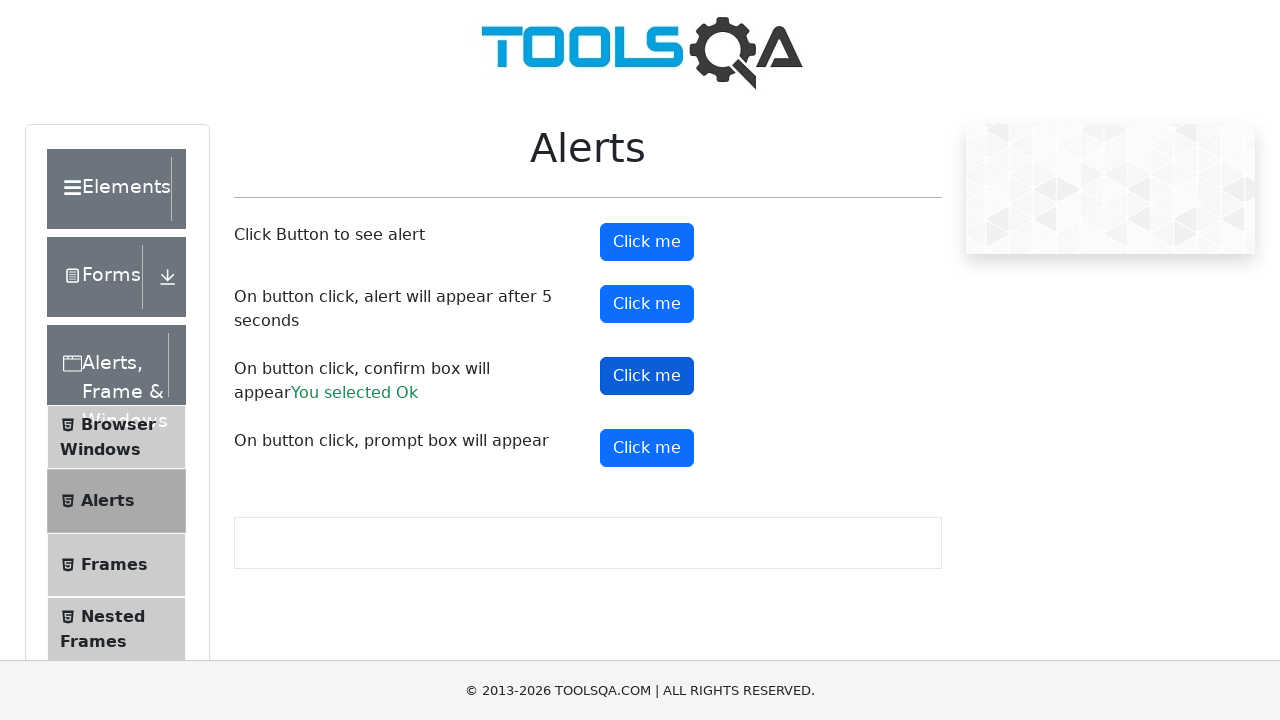

Verified success message matches expected text 'You selected Ok'
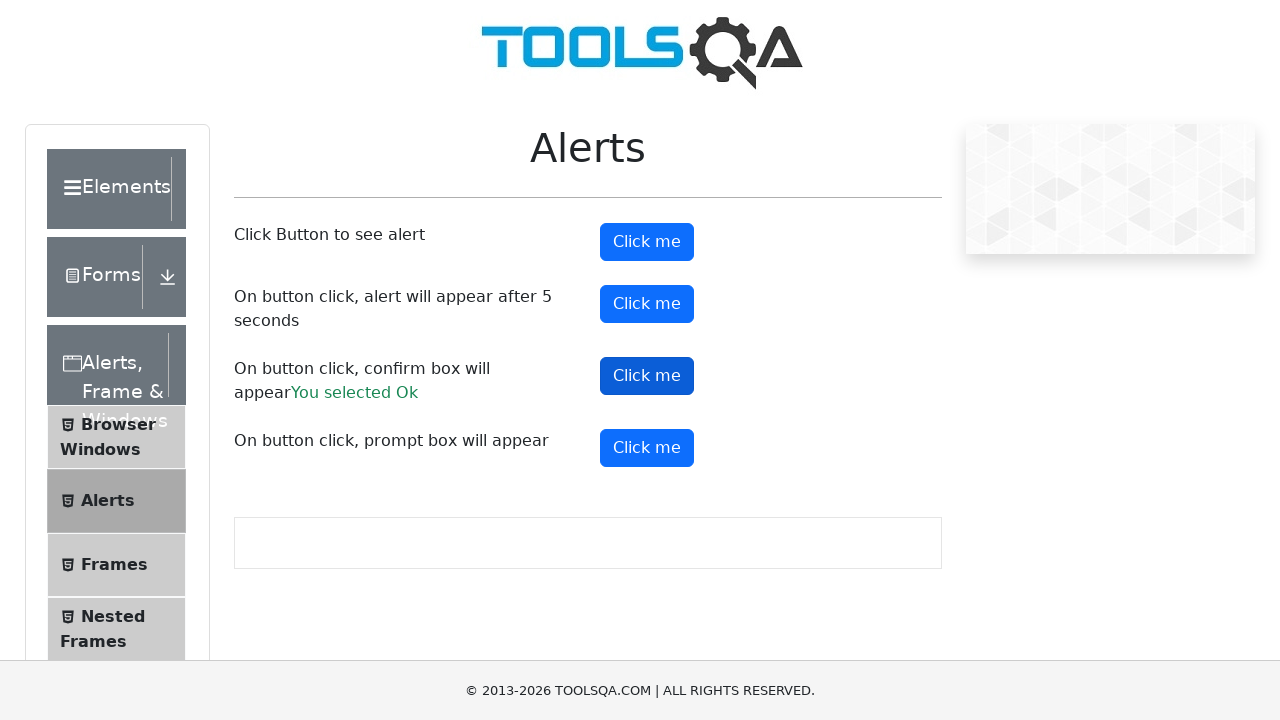

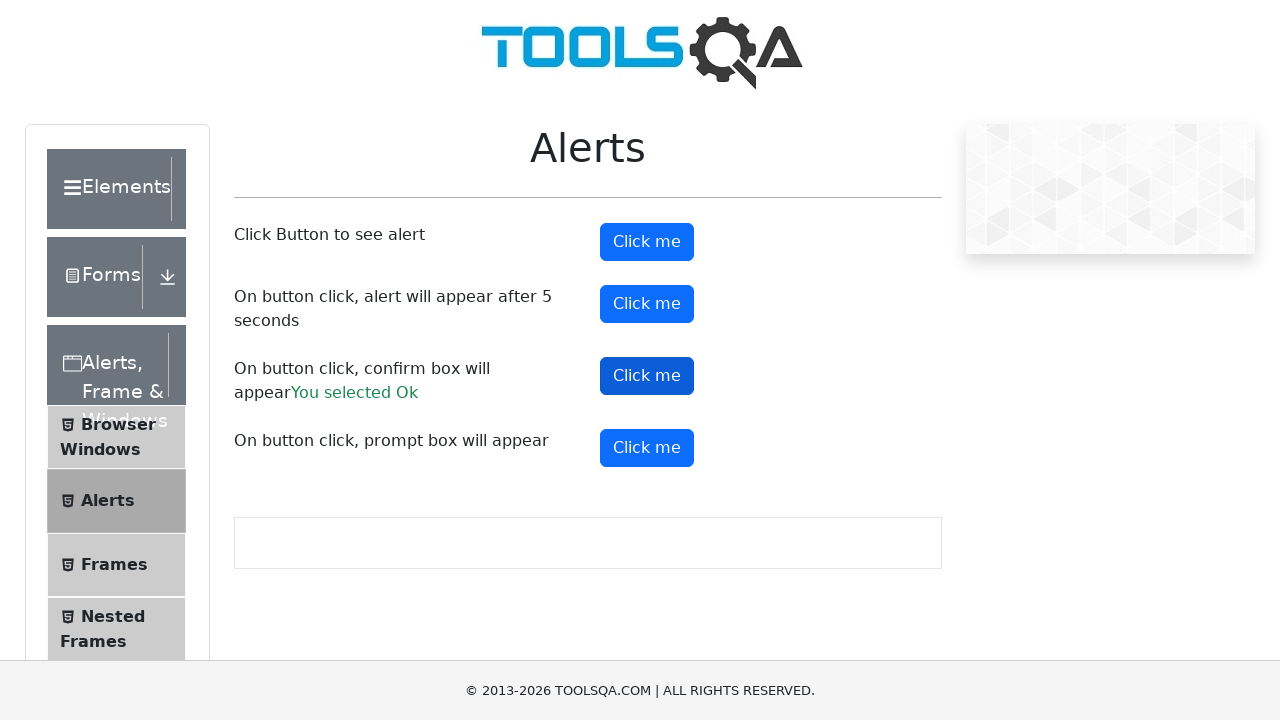